Tests checkbox selection functionality by selecting a single checkbox, then multiple checkboxes, and finally deselecting all selected checkboxes

Starting URL: https://testautomationpractice.blogspot.com/

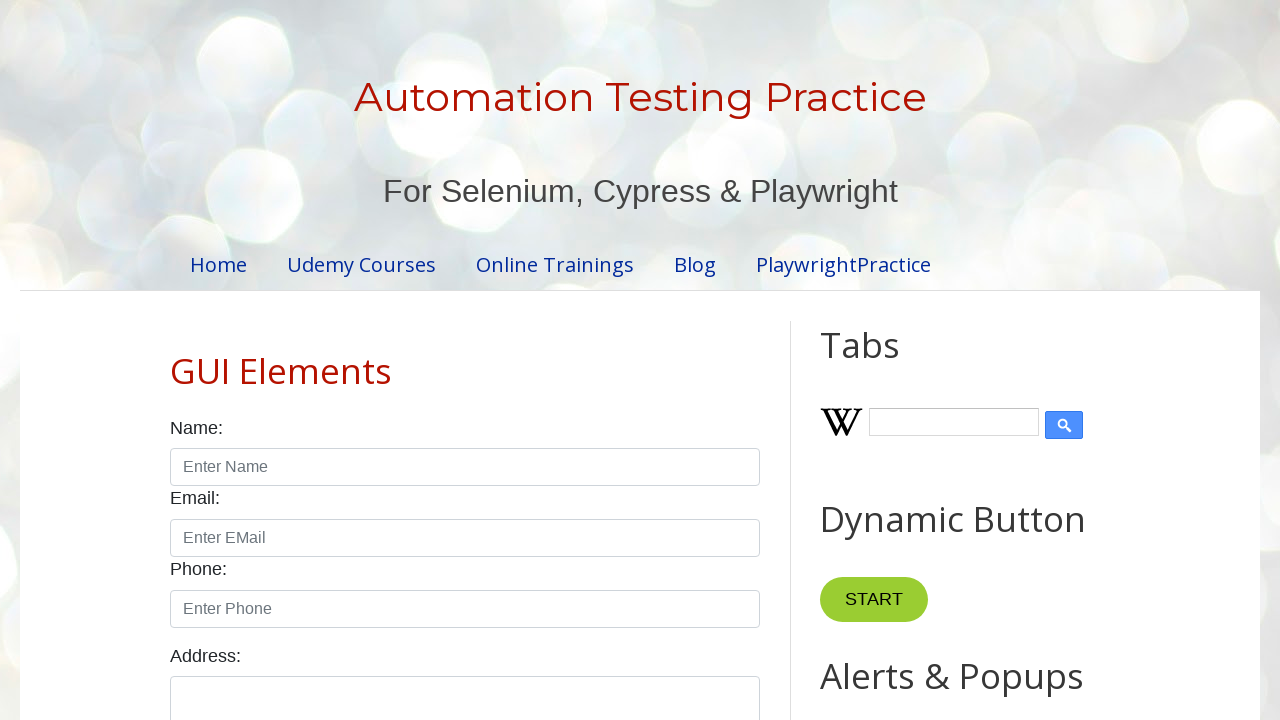

Selected Sunday checkbox at (176, 360) on xpath=//input[@id='sunday']
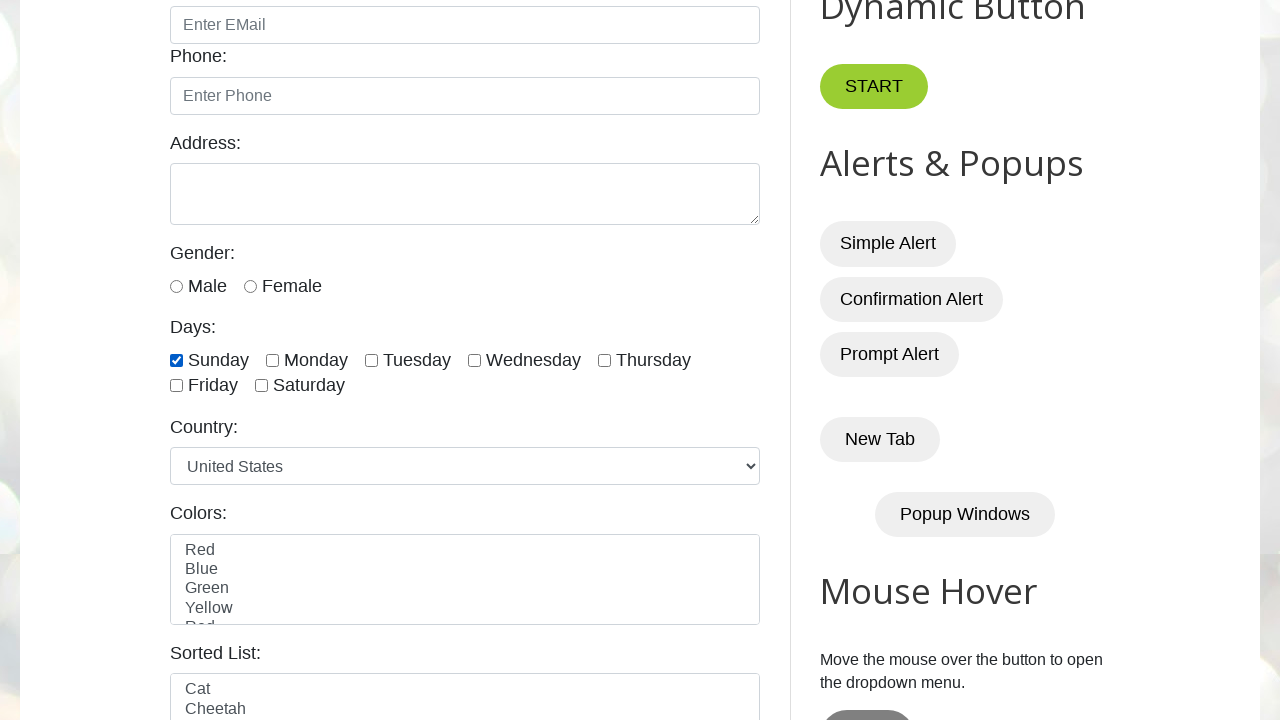

Located all checkbox elements
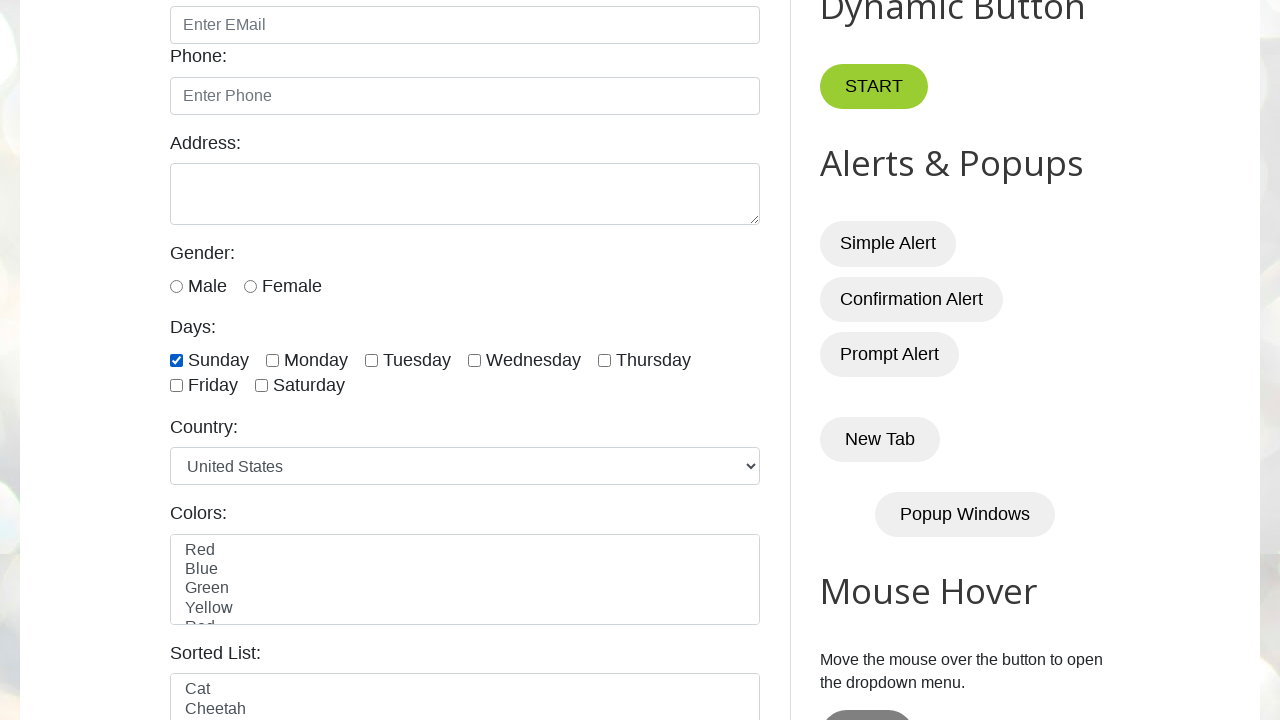

Found 7 checkboxes on the page
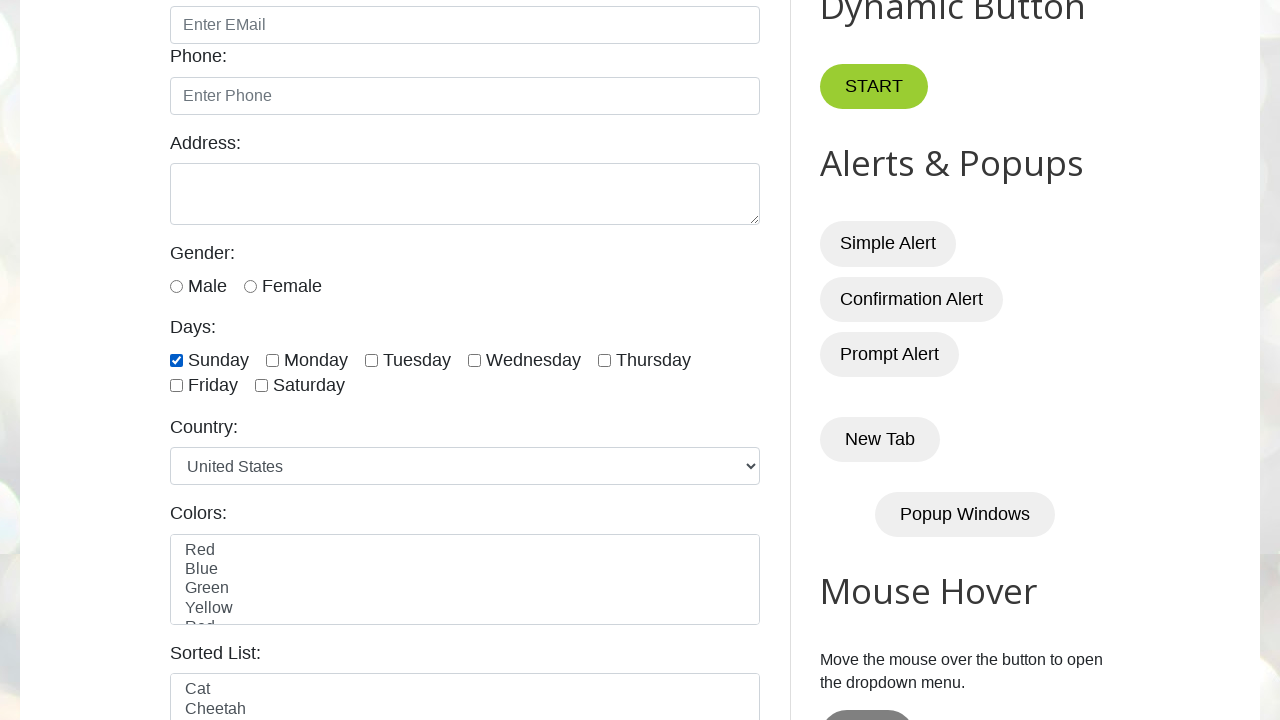

Selected checkbox at index 0 at (176, 360) on xpath=//input[@class='form-check-input' and @type='checkbox'] >> nth=0
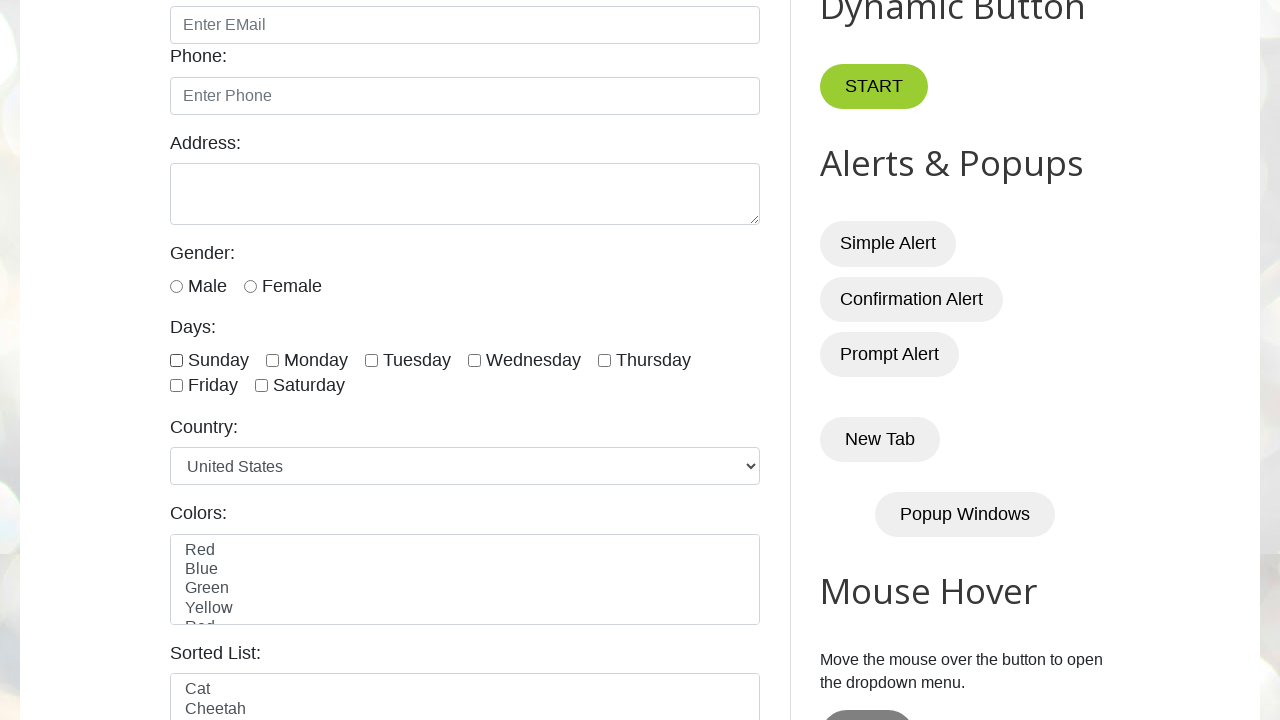

Selected checkbox at index 1 at (272, 360) on xpath=//input[@class='form-check-input' and @type='checkbox'] >> nth=1
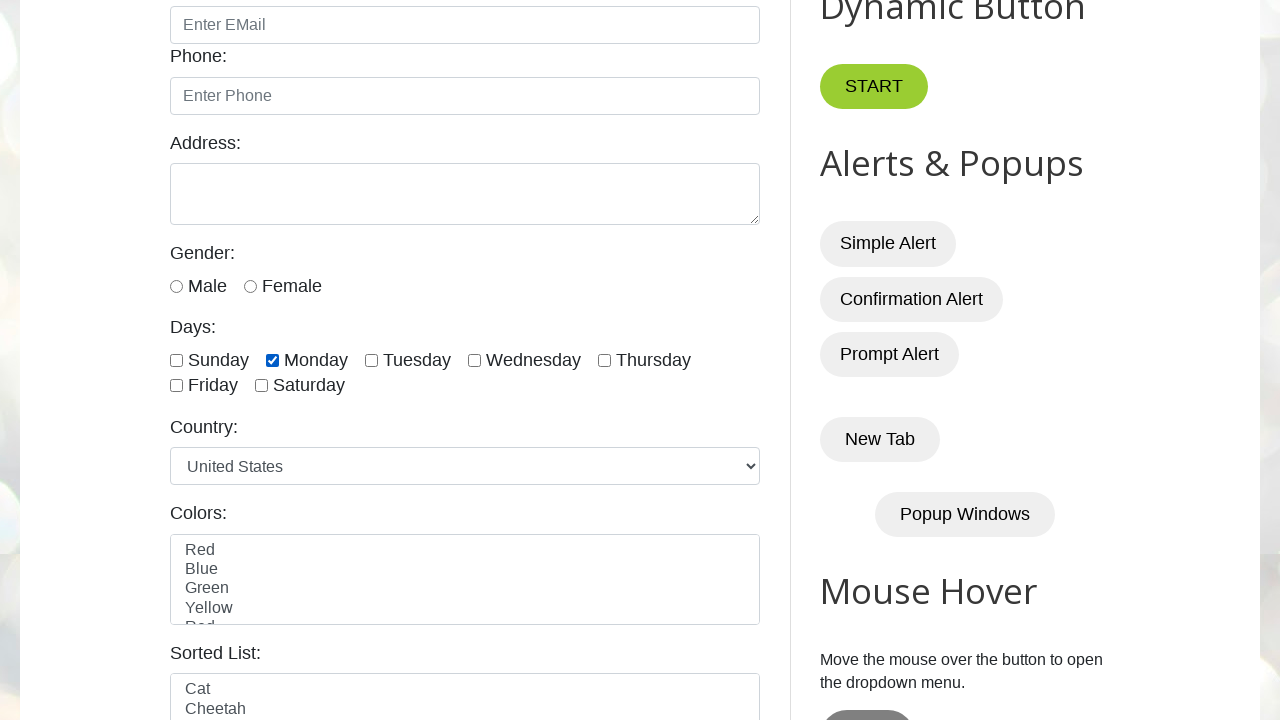

Selected checkbox at index 2 at (372, 360) on xpath=//input[@class='form-check-input' and @type='checkbox'] >> nth=2
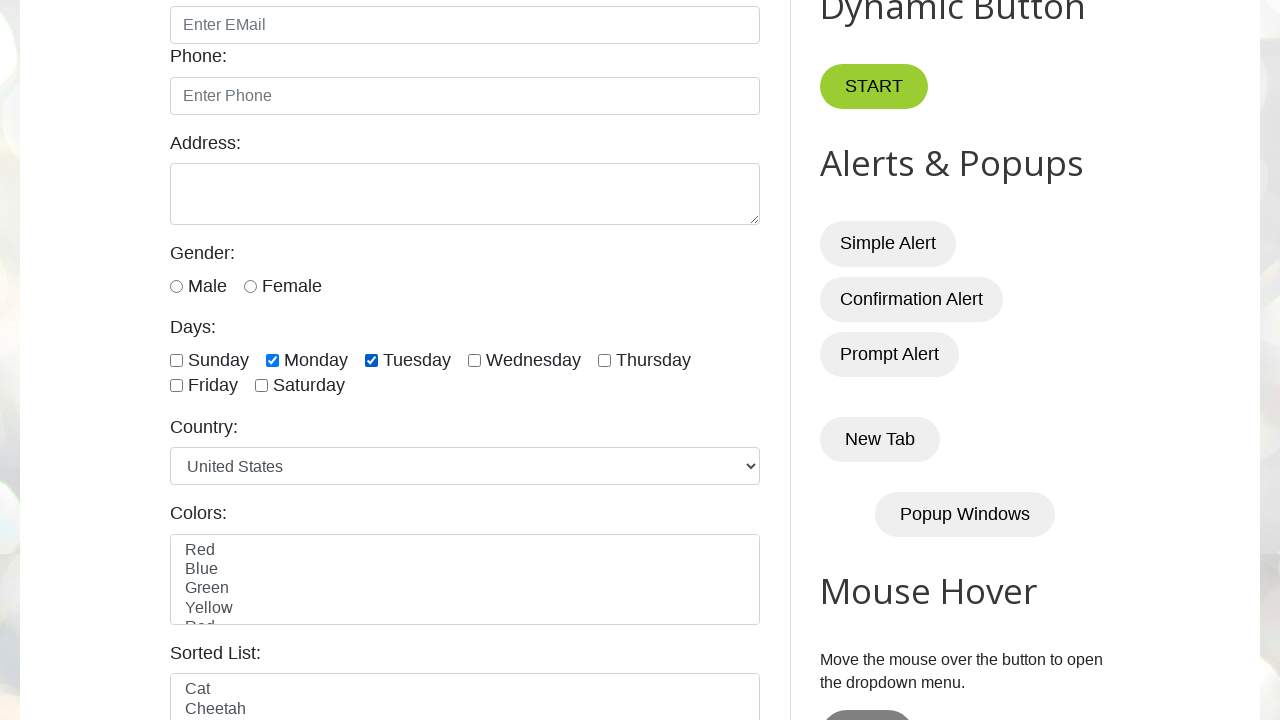

Selected checkbox at index 3 at (474, 360) on xpath=//input[@class='form-check-input' and @type='checkbox'] >> nth=3
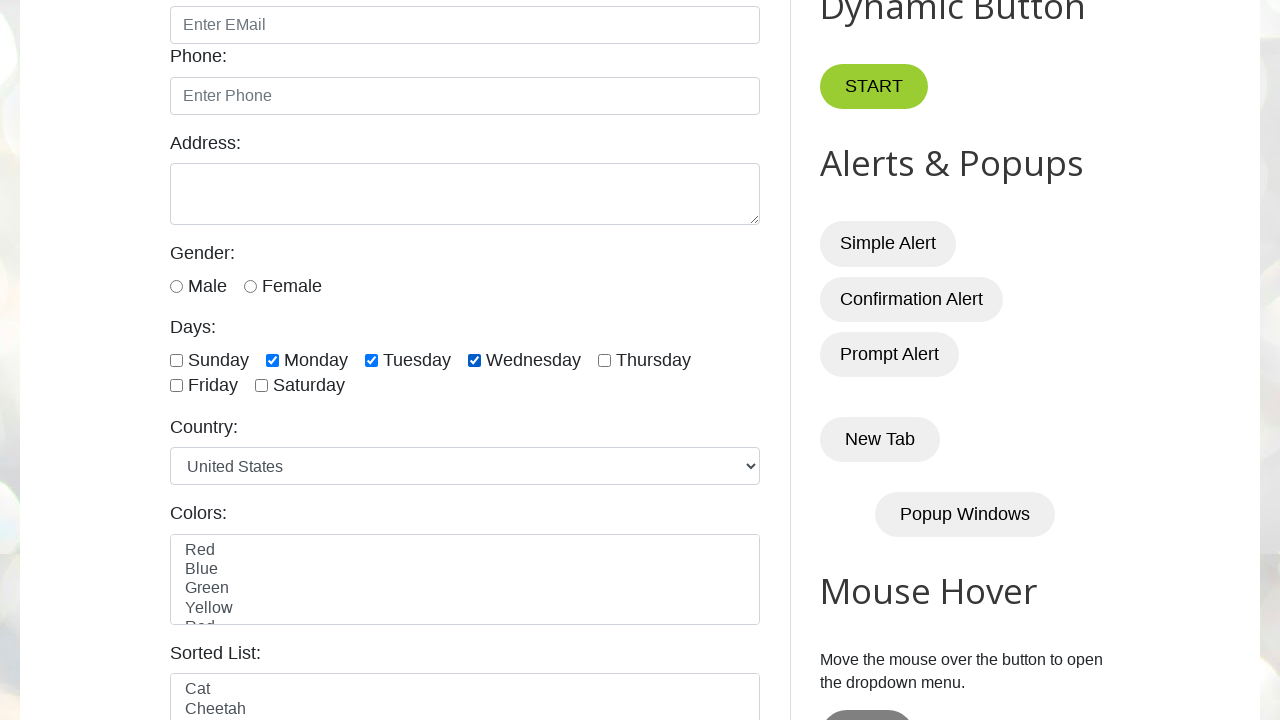

Waited for 5 seconds
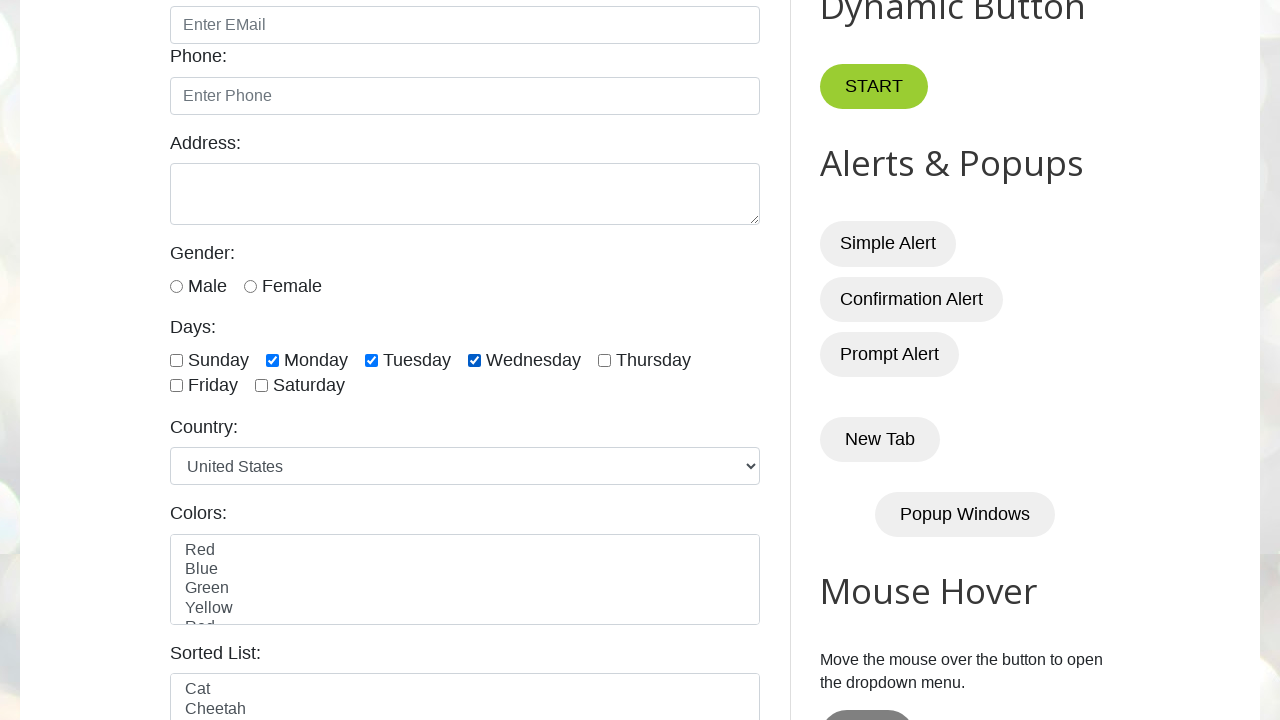

Deselected checkbox at index 1 at (272, 360) on xpath=//input[@class='form-check-input' and @type='checkbox'] >> nth=1
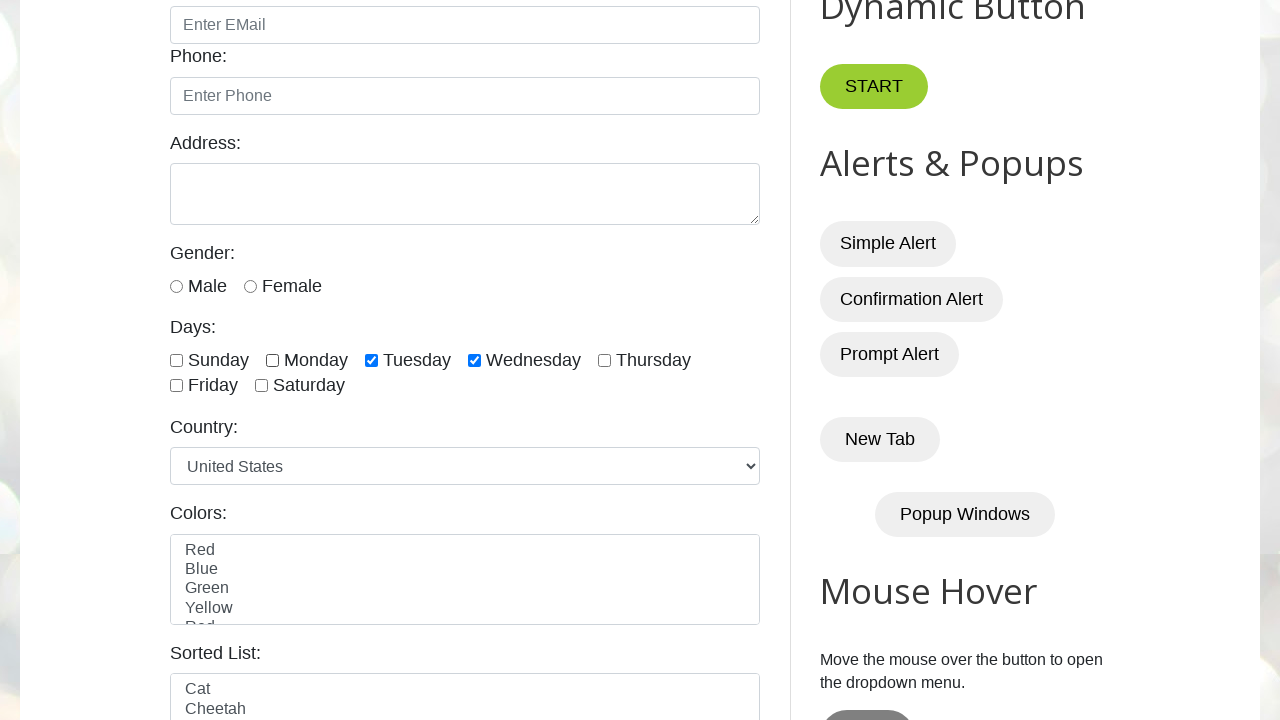

Deselected checkbox at index 2 at (372, 360) on xpath=//input[@class='form-check-input' and @type='checkbox'] >> nth=2
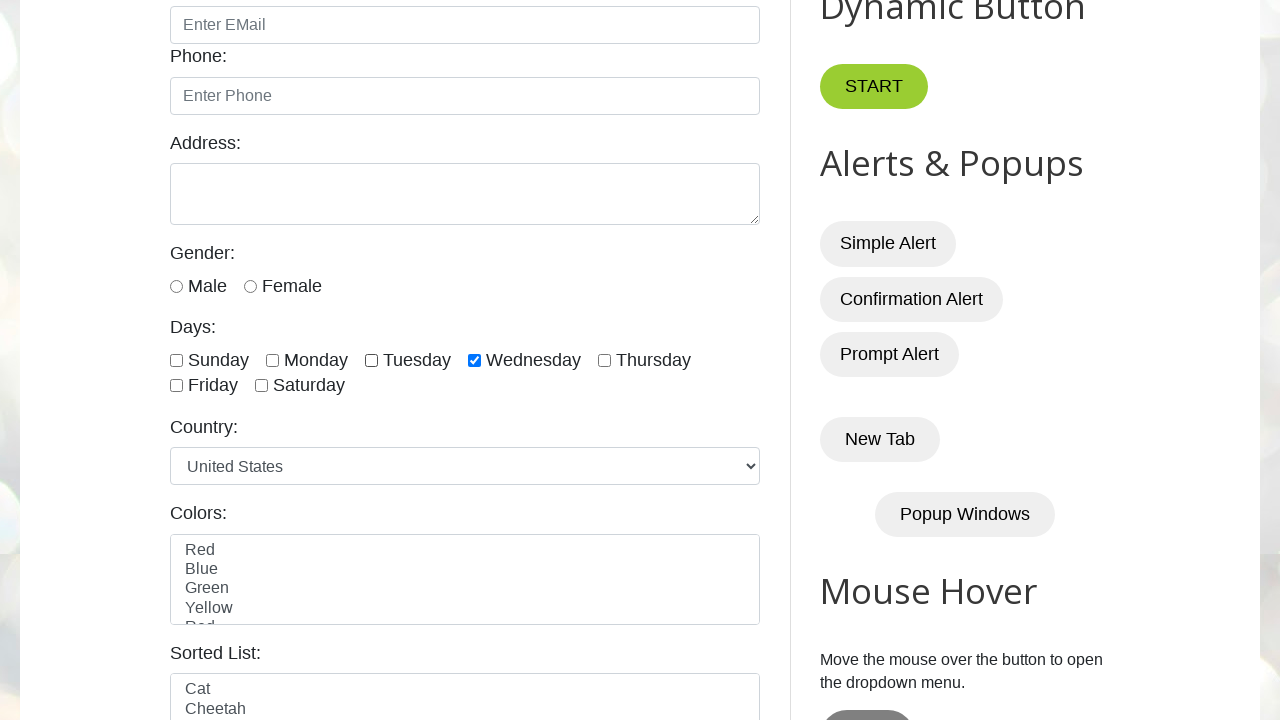

Deselected checkbox at index 3 at (474, 360) on xpath=//input[@class='form-check-input' and @type='checkbox'] >> nth=3
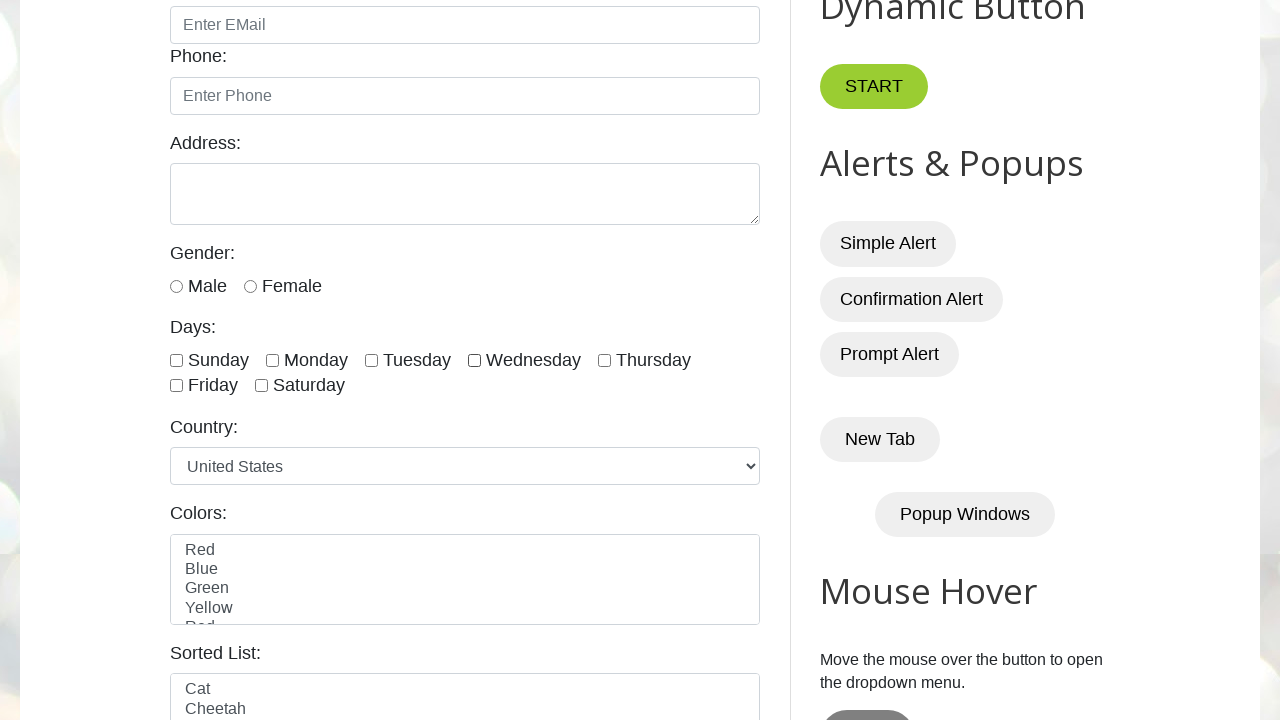

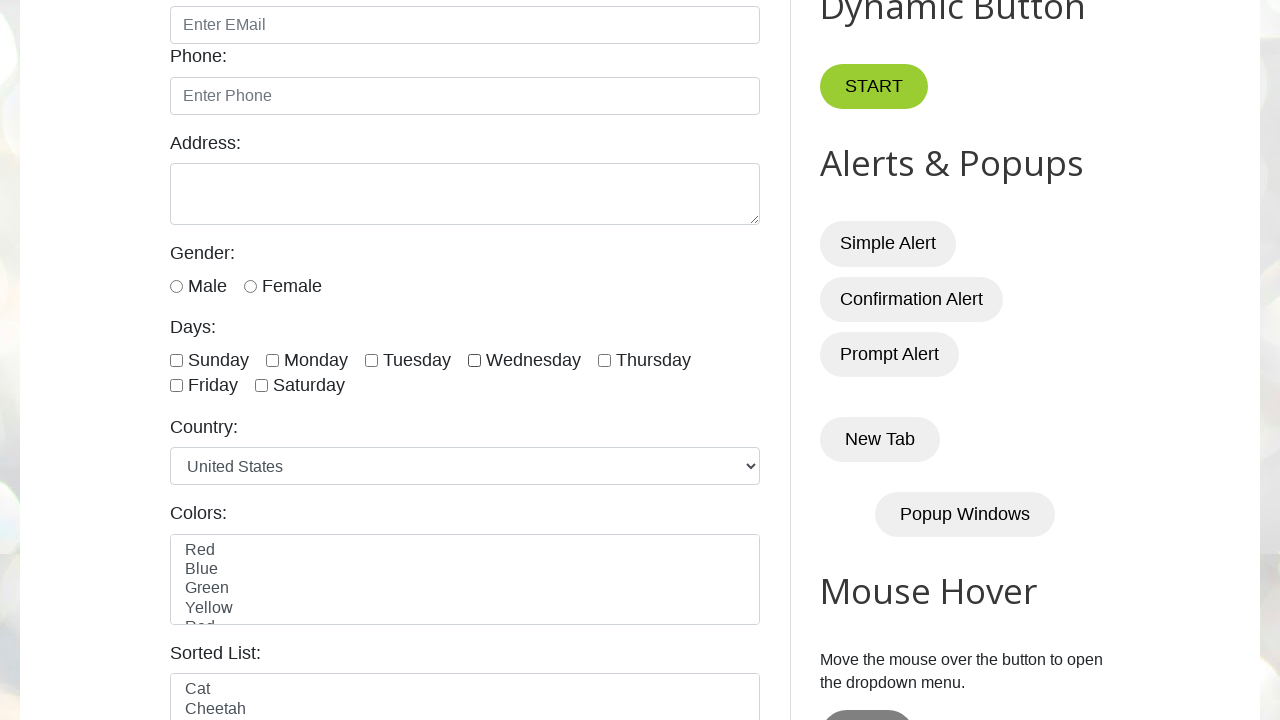